Tests a simple JavaScript alert by clicking the first button, verifying the alert text contains "I am a JS Alert", and accepting the alert.

Starting URL: https://the-internet.herokuapp.com/javascript_alerts

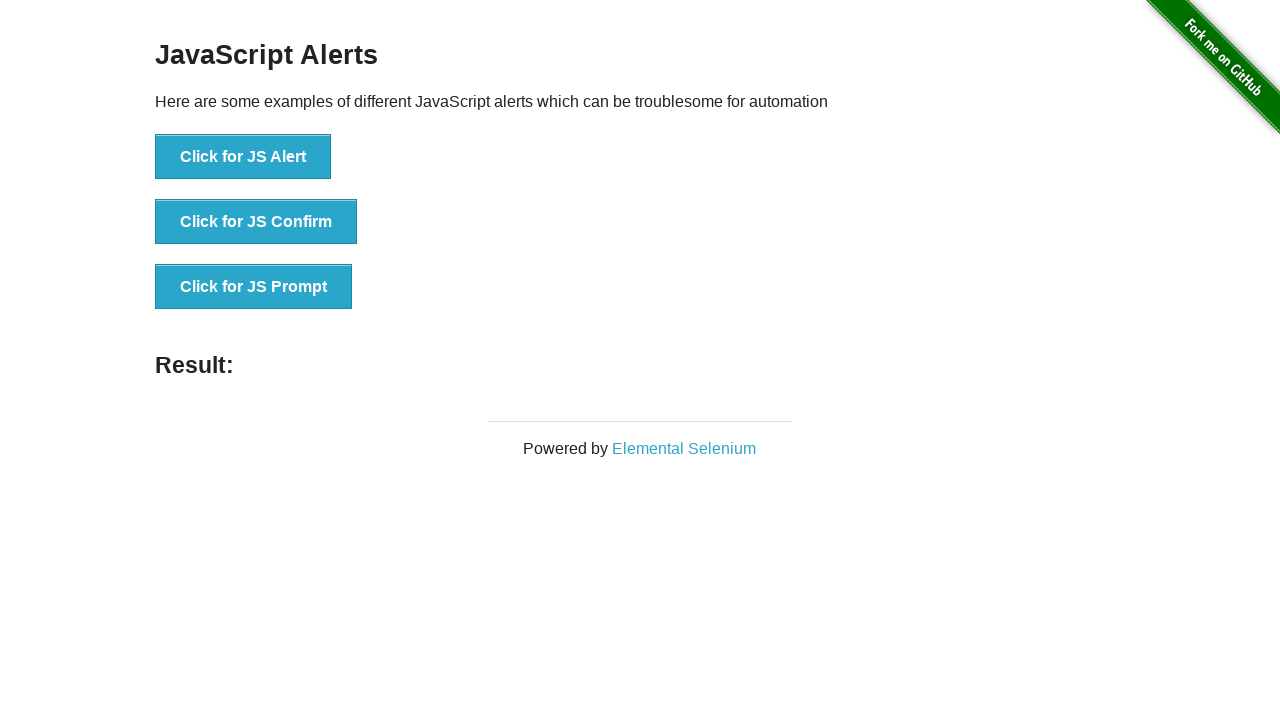

Clicked the first button to trigger JavaScript alert at (243, 157) on xpath=.//*[@id='content']/div/ul/li[1]/button
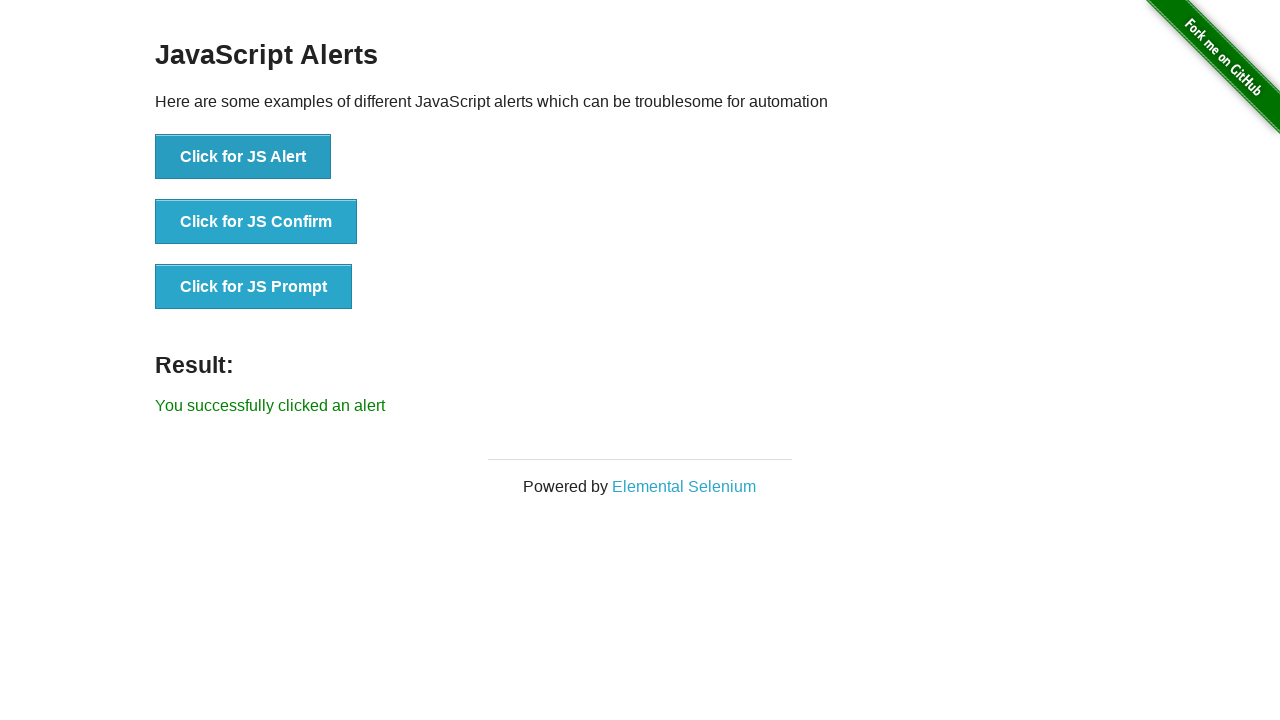

Set up dialog handler to accept alerts
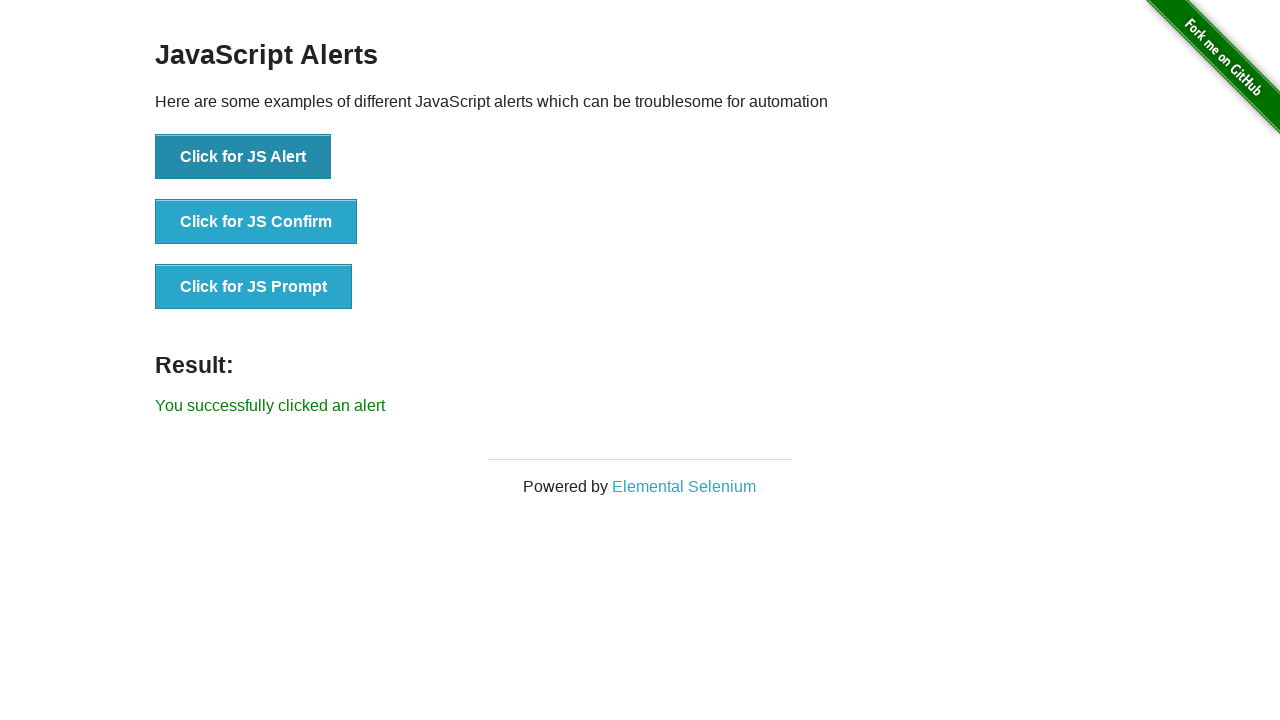

Alert was accepted and result element appeared
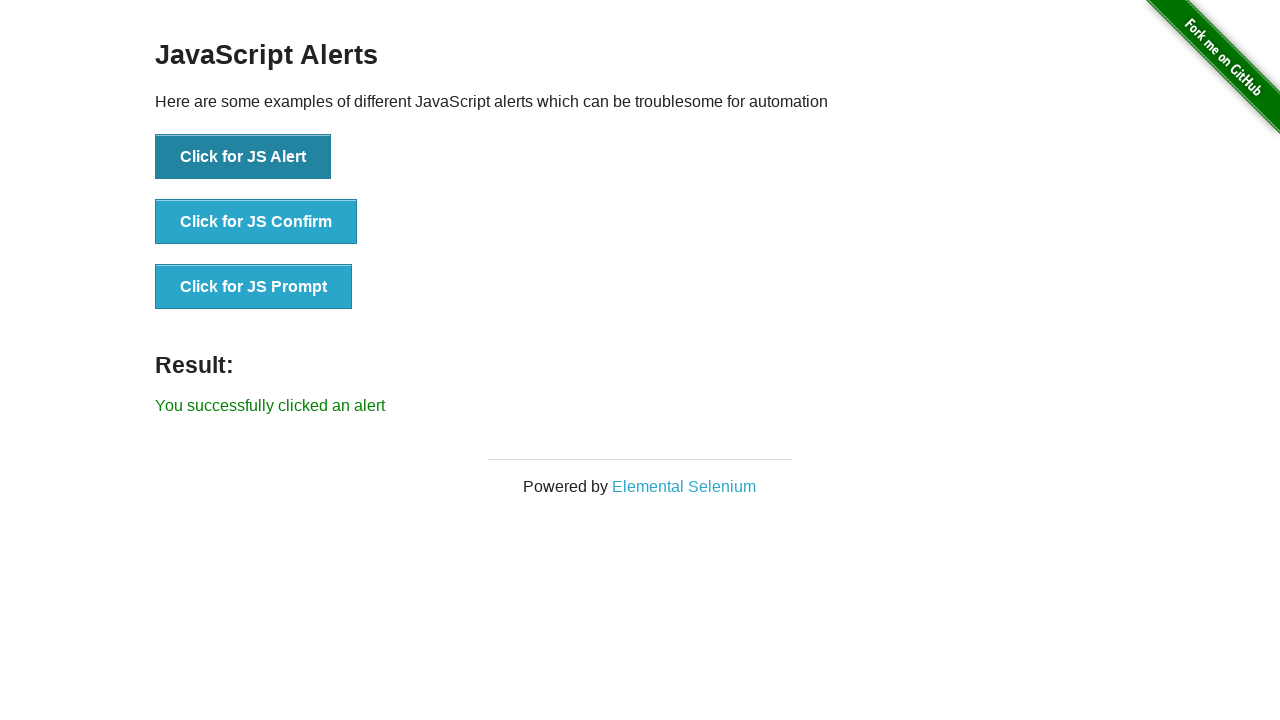

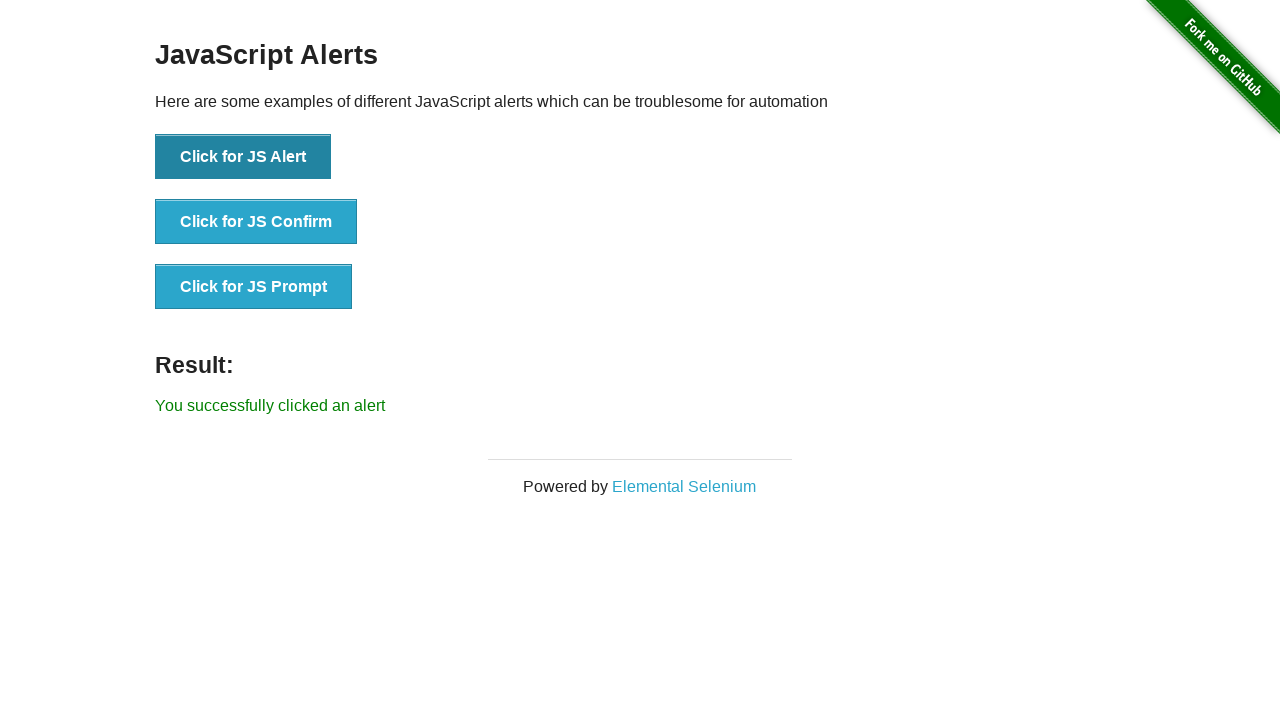